Tests the Last.fm to CSV converter by entering a username and clicking the submit button to initiate the conversion process

Starting URL: https://benjaminbenben.com/lastfm-to-csv/

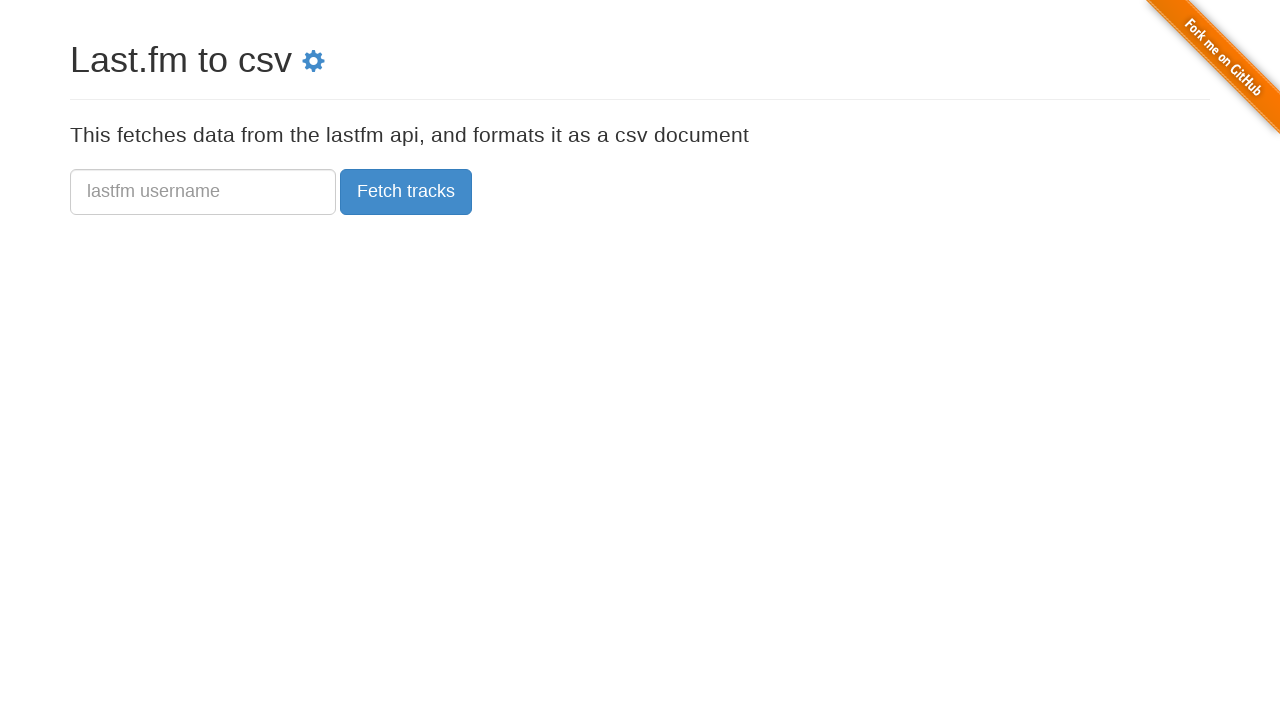

Filled Last.fm username field with 'musicfan2024' on input[name='lastfm-user']
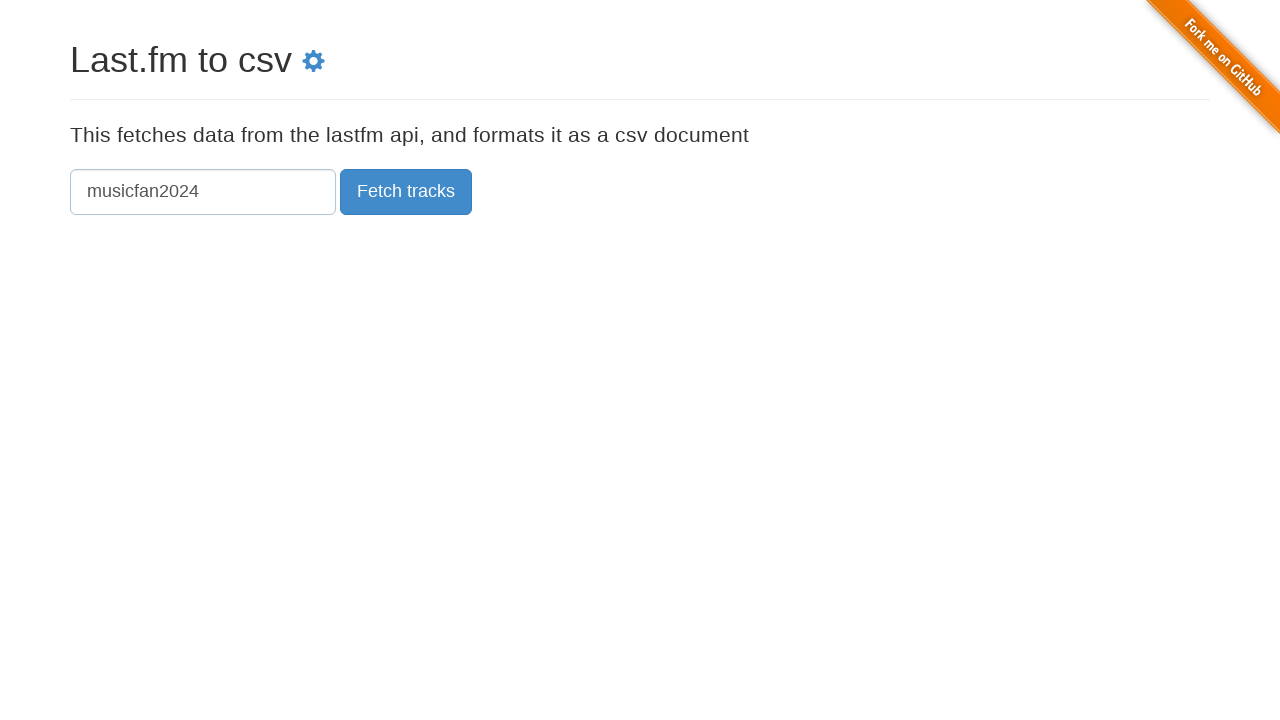

Clicked submit button to initiate CSV conversion at (406, 192) on .btn.btn-primary.btn-lg
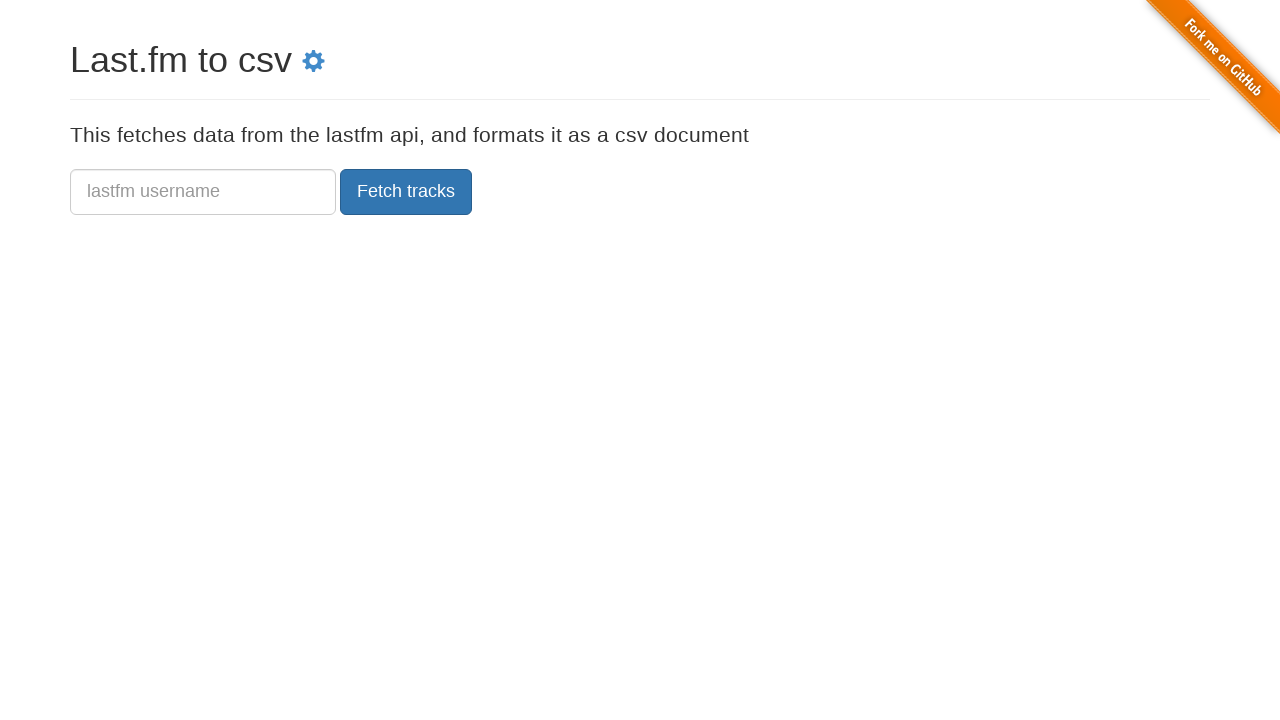

Waited 2 seconds for conversion process to complete
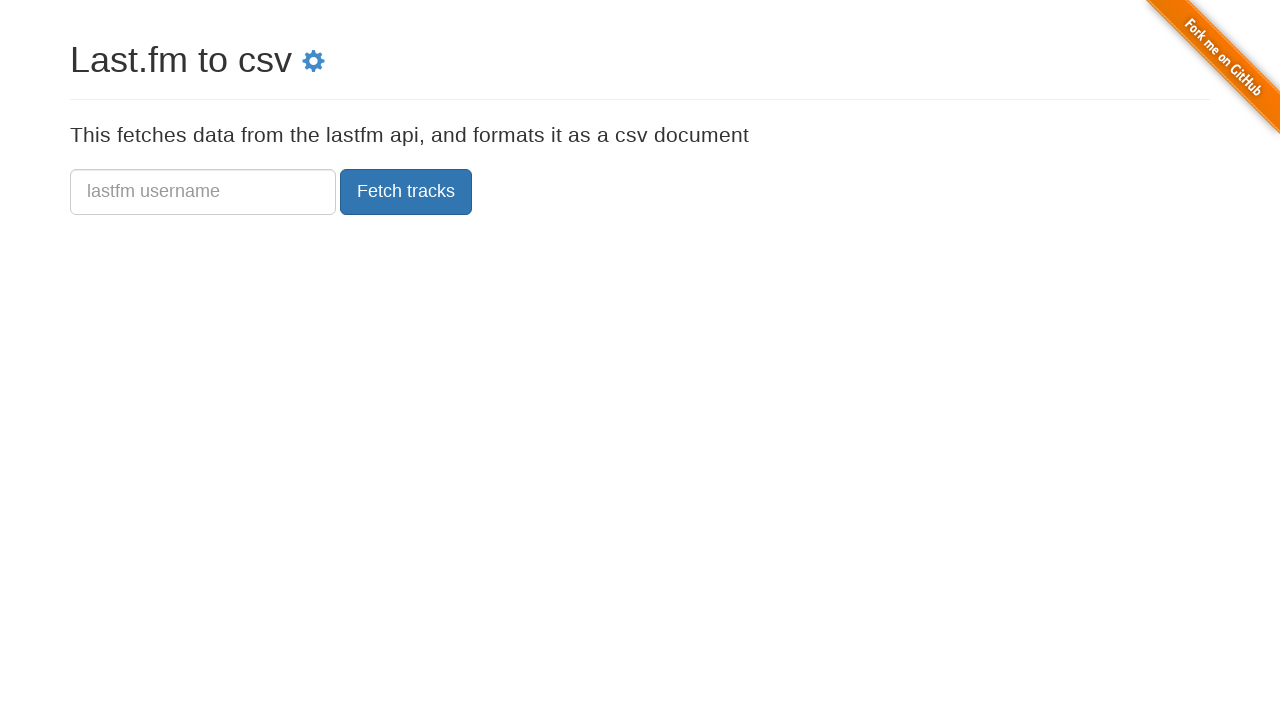

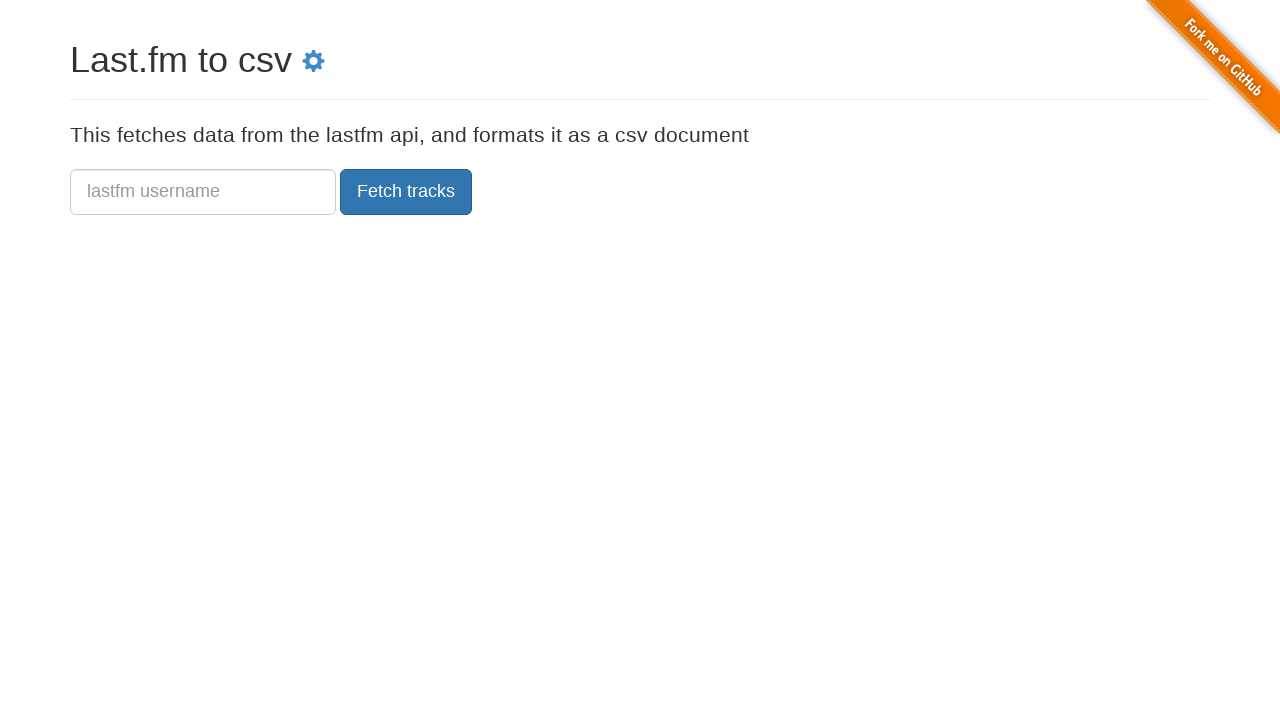